Tests the flight booking form's autocomplete functionality by entering a city name in the origin field and selecting from the dropdown suggestions

Starting URL: https://www.singaporeair.com/en_UK/in/home#/book/bookflight

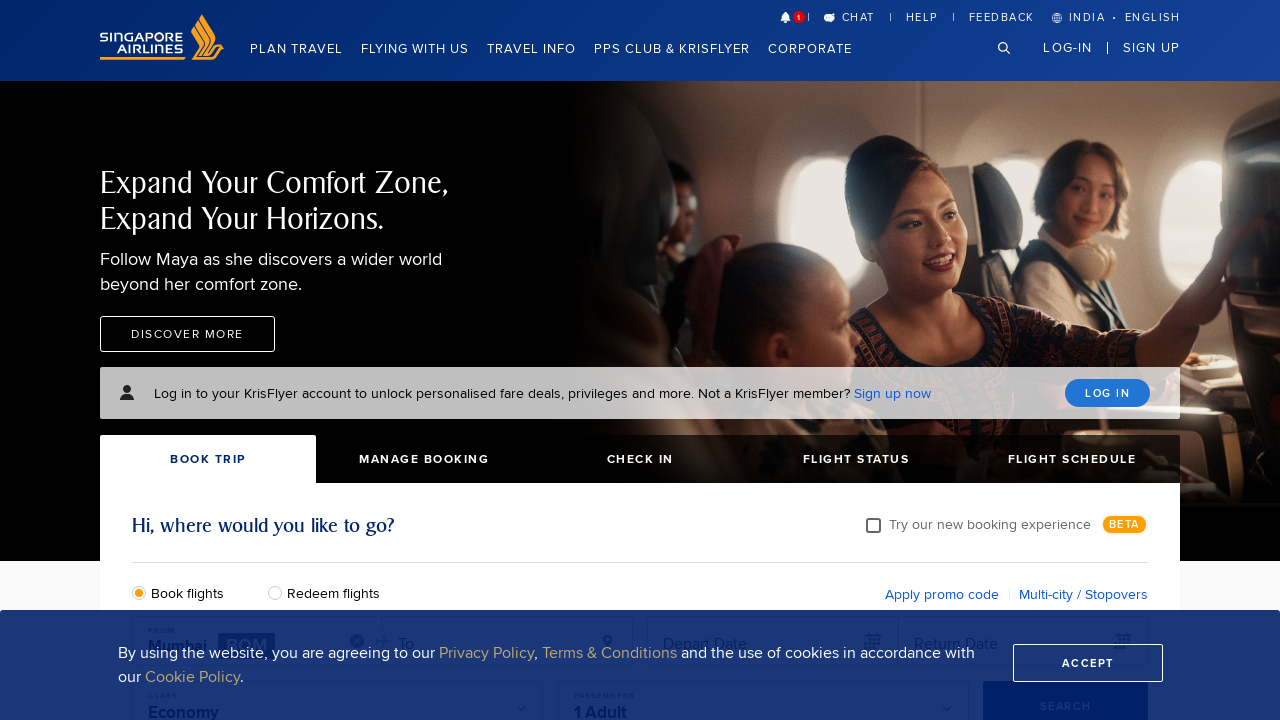

Clicked on flight origin field to focus it at (242, 360) on #flightOrigin1
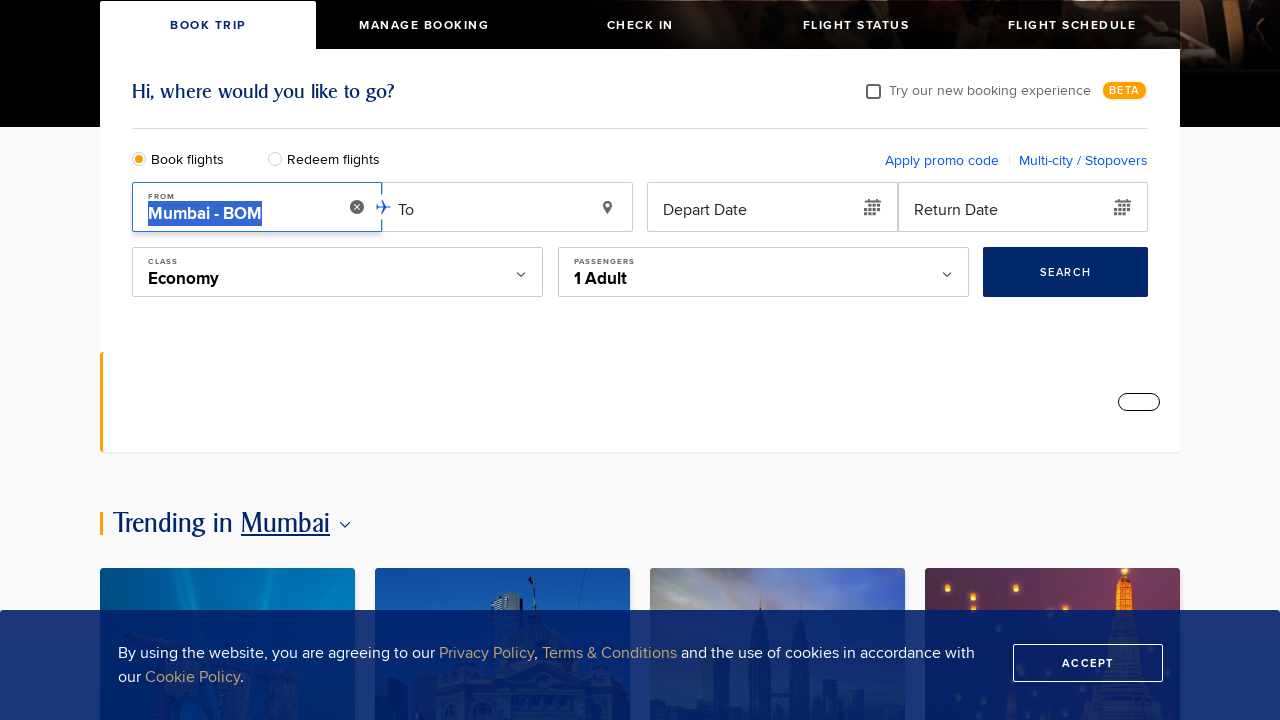

Entered 'Sydney' in the origin field on #flightOrigin1
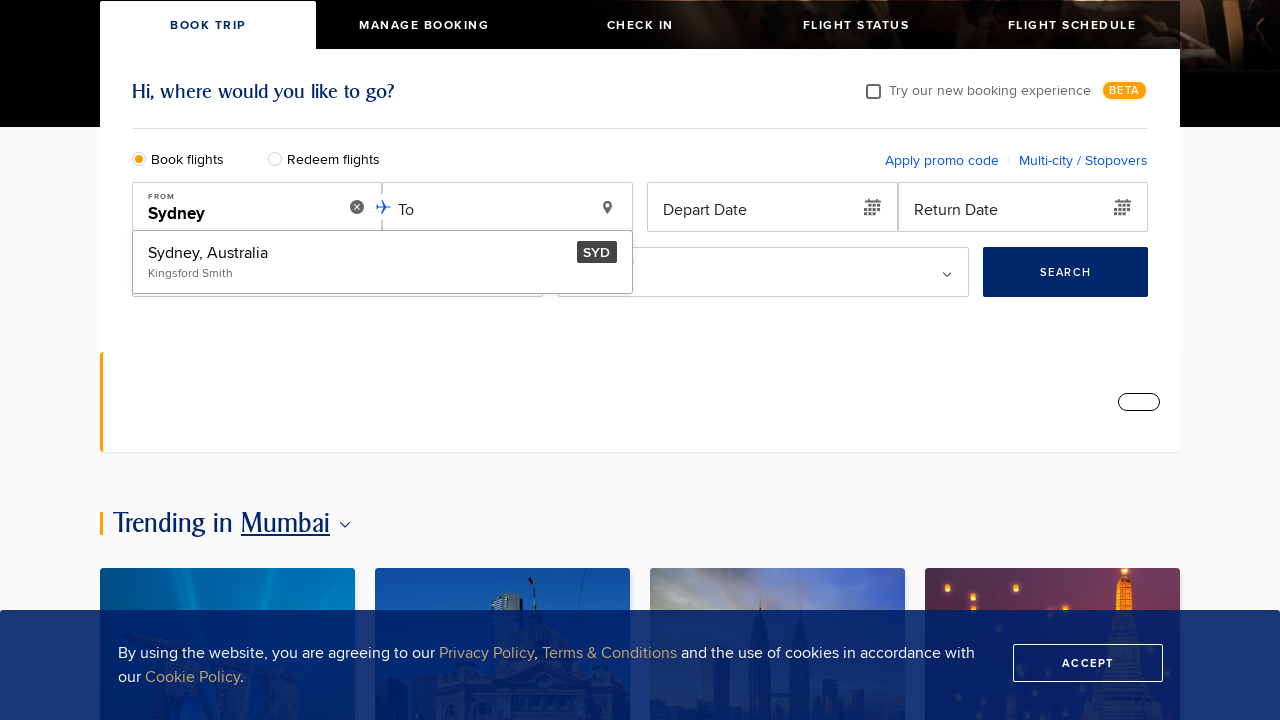

Pressed ArrowDown to navigate autocomplete dropdown suggestions
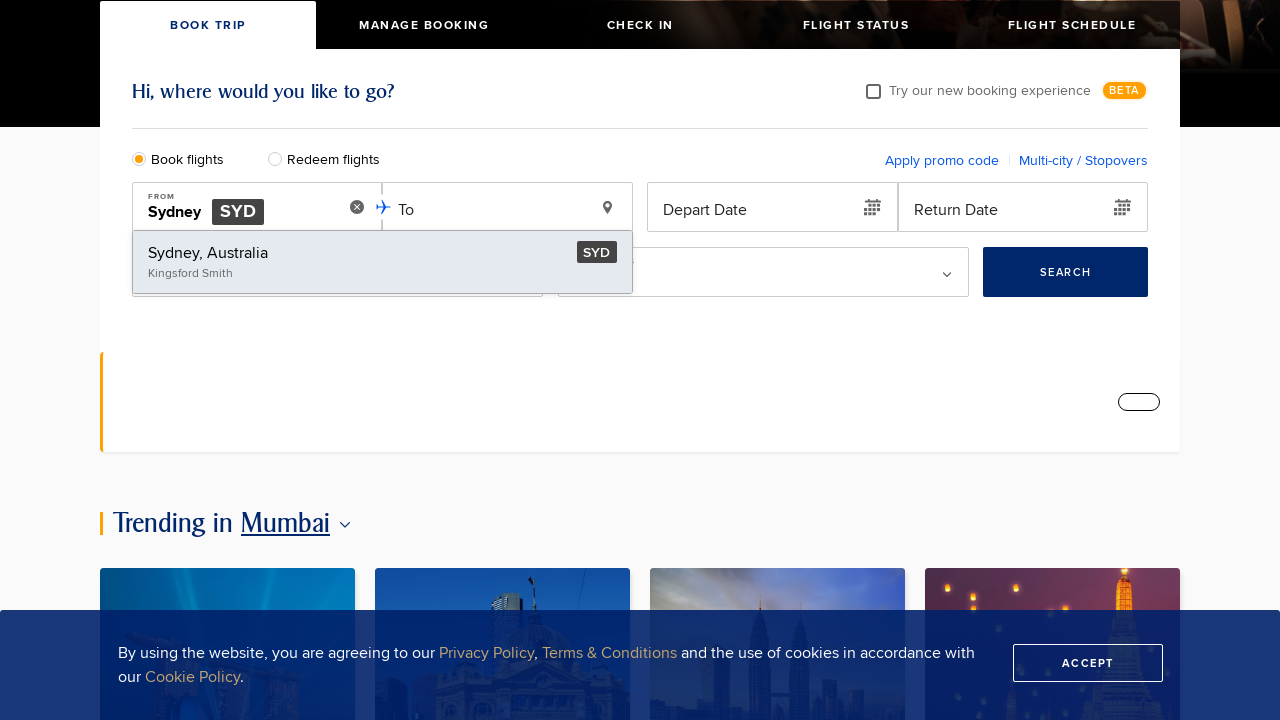

Pressed Enter to confirm selection from dropdown
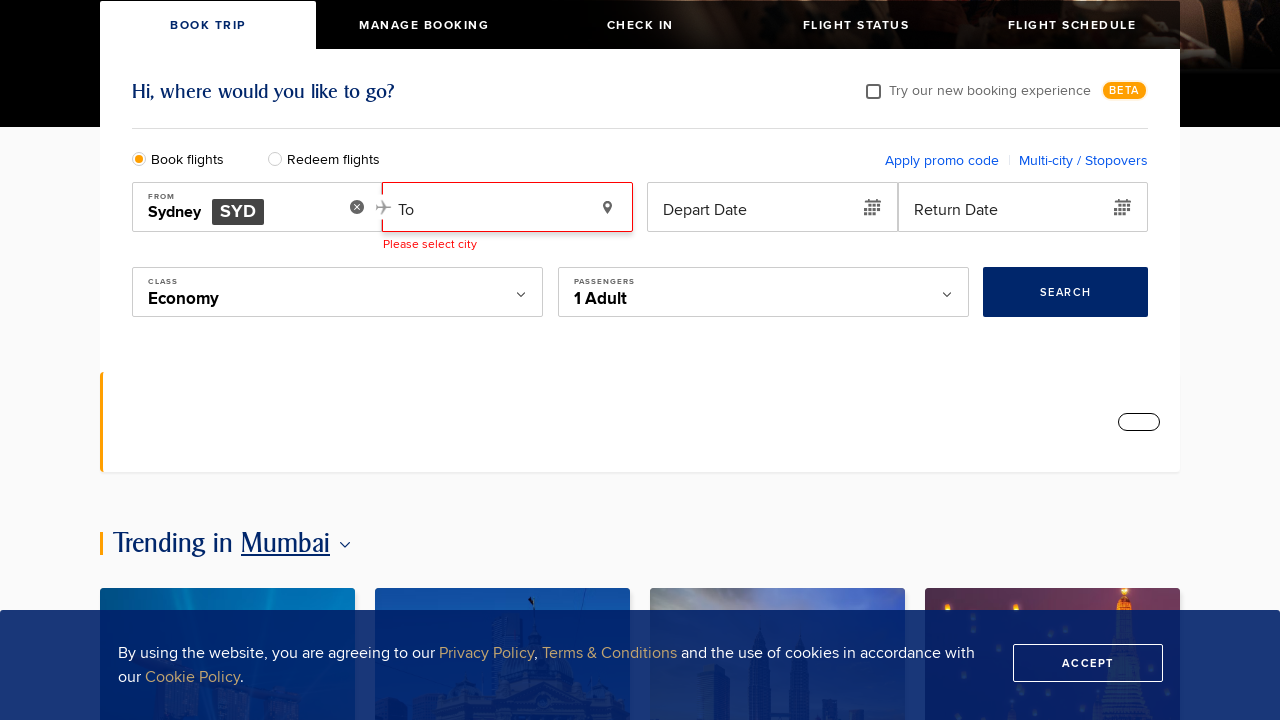

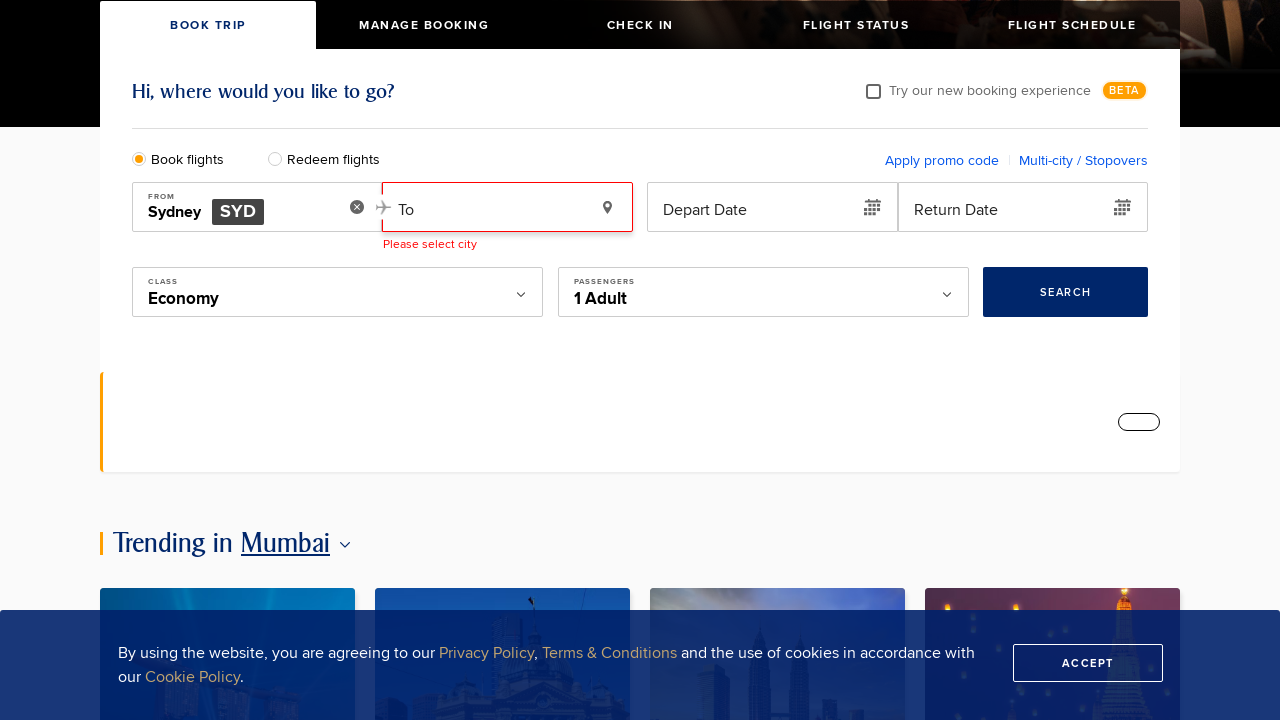